Tests adding a product to the shopping cart by navigating to the Laptops category, selecting a MacBook, adding it to cart, and verifying it appears in the cart.

Starting URL: https://www.demoblaze.com/

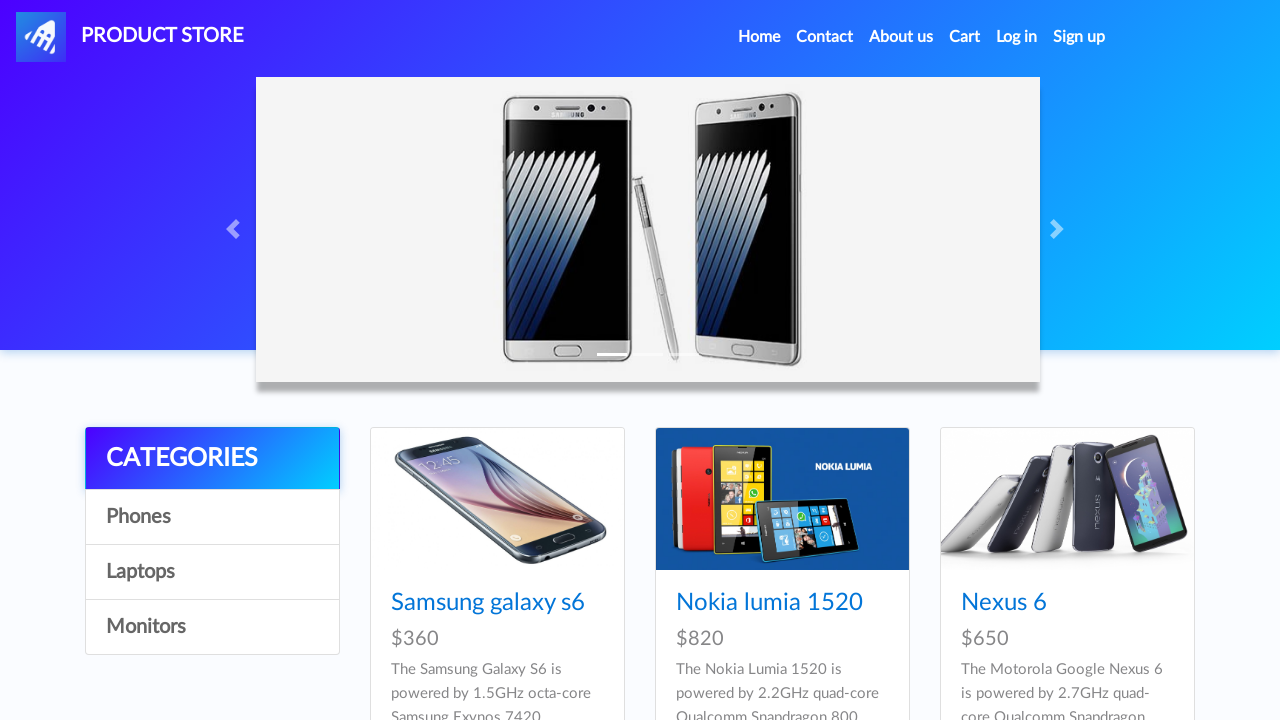

Clicked on Laptops category at (212, 572) on a:has-text('Laptops')
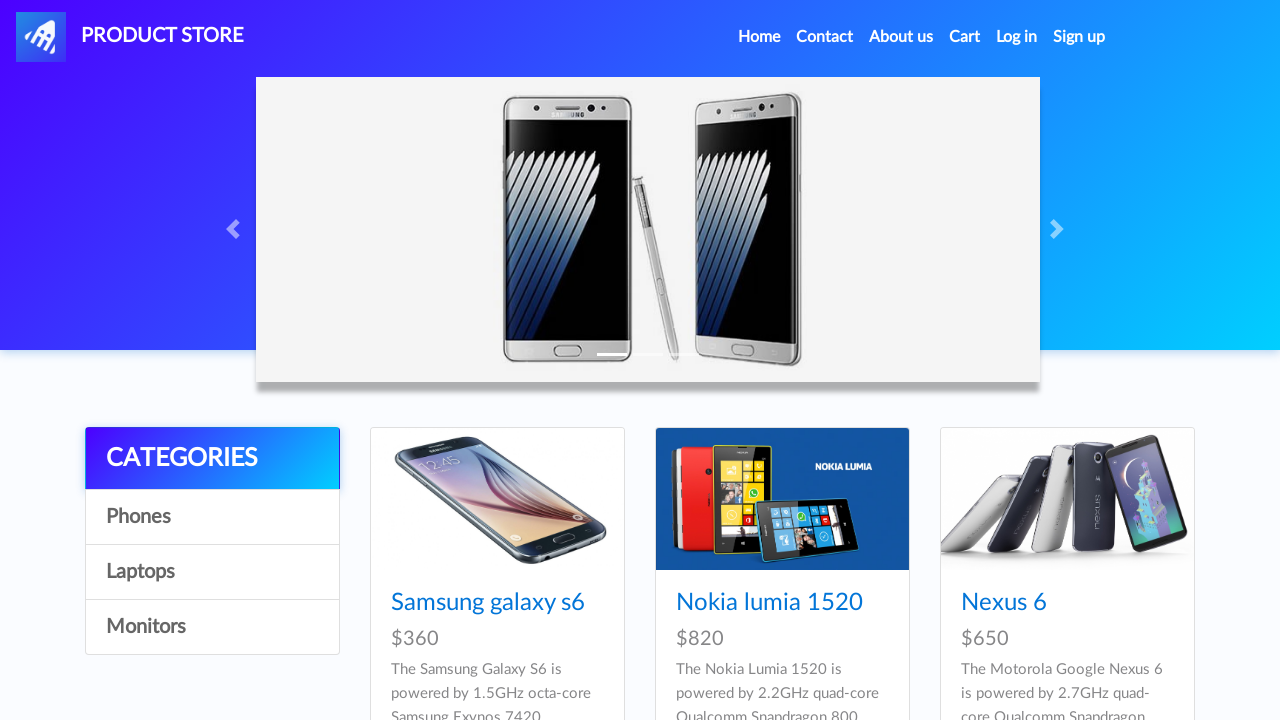

MacBook product link loaded
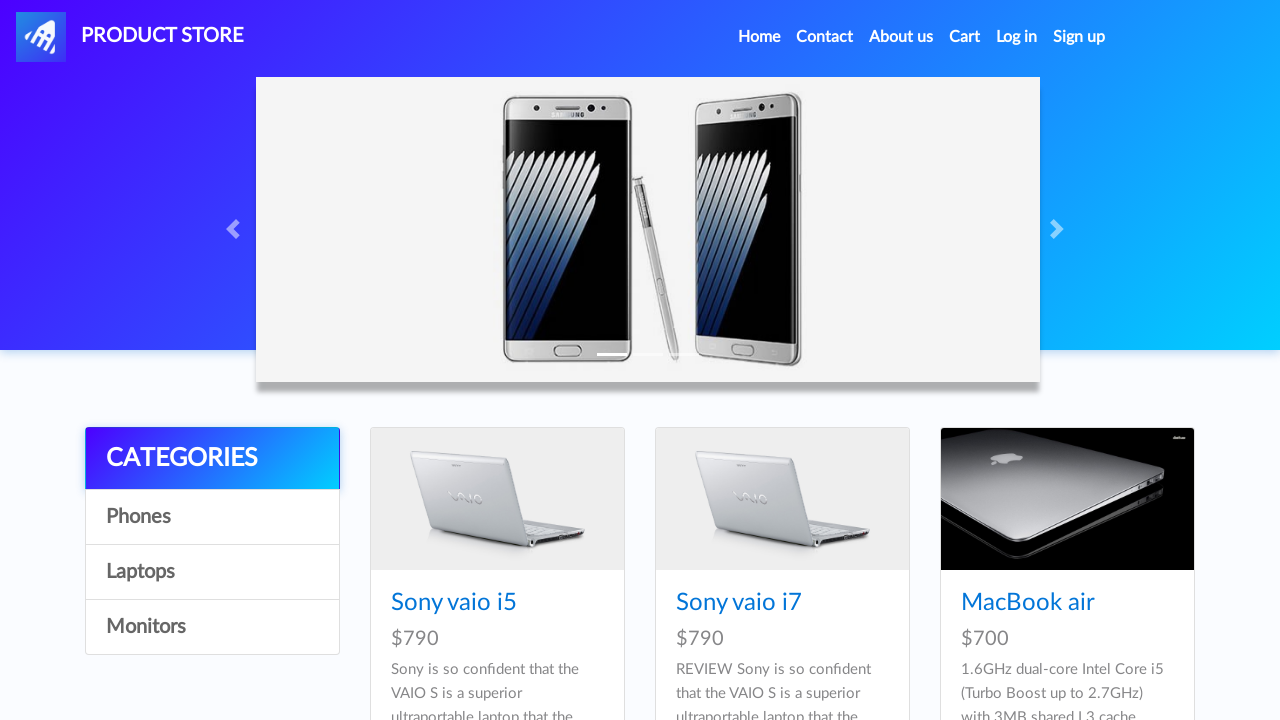

Clicked on MacBook product at (1028, 603) on a:has-text('MacBook')
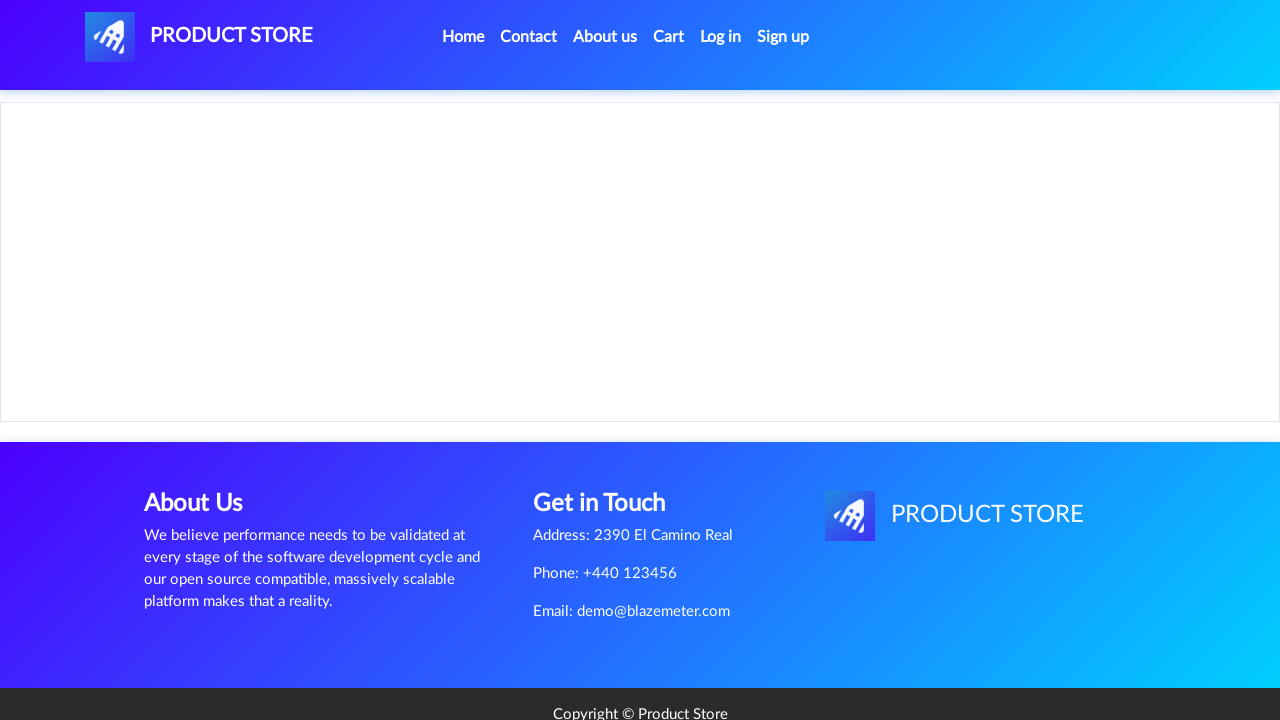

MacBook product page loaded
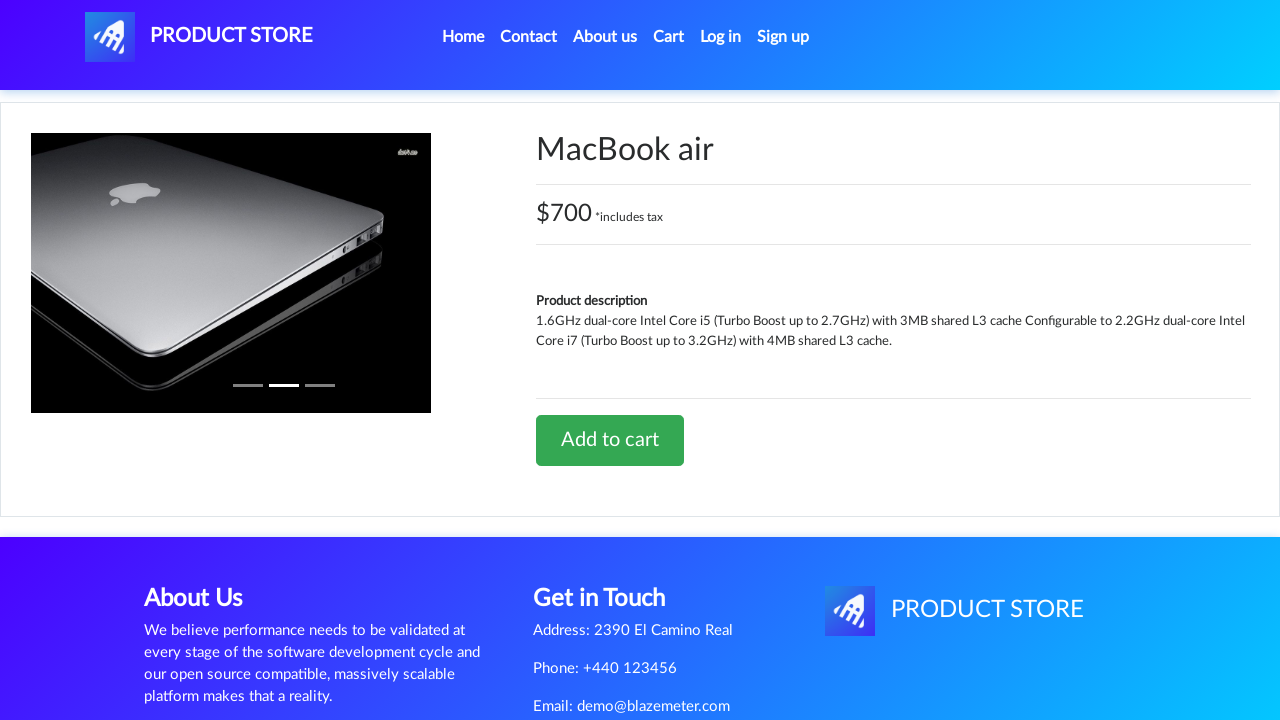

Set up dialog handler to accept confirmation
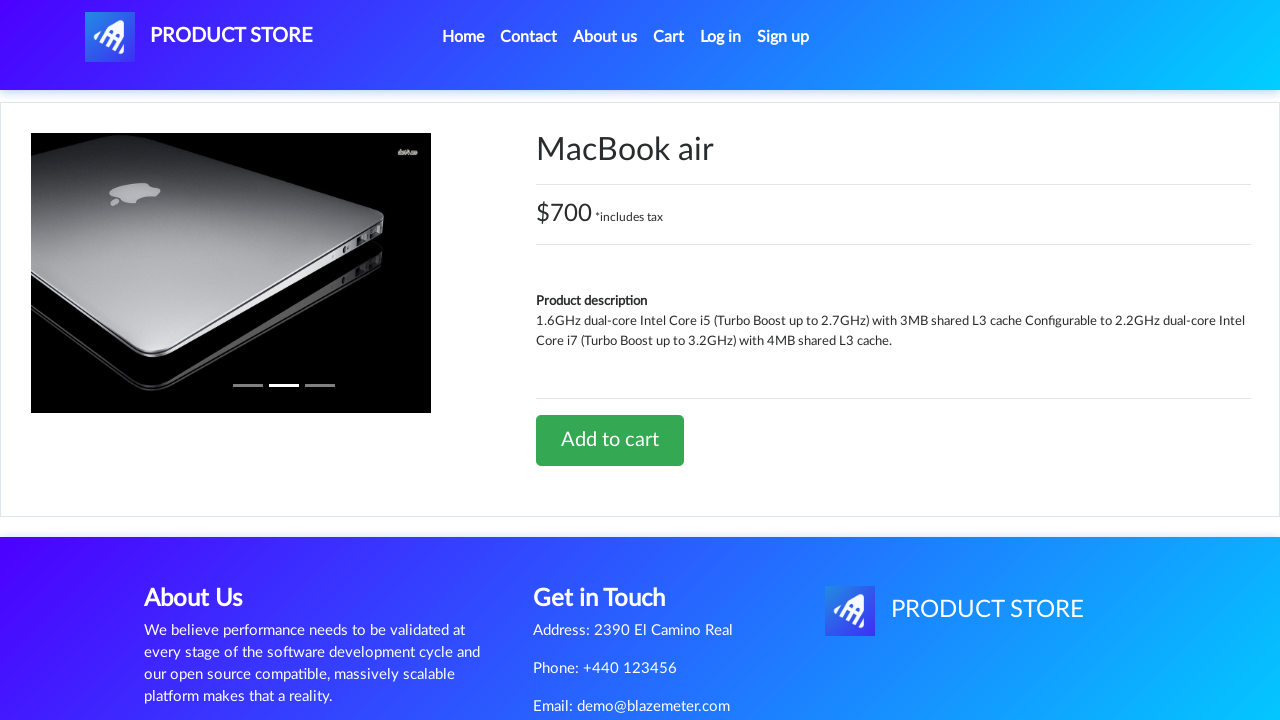

Clicked Add to Cart button at (610, 440) on a:has-text('Add to cart')
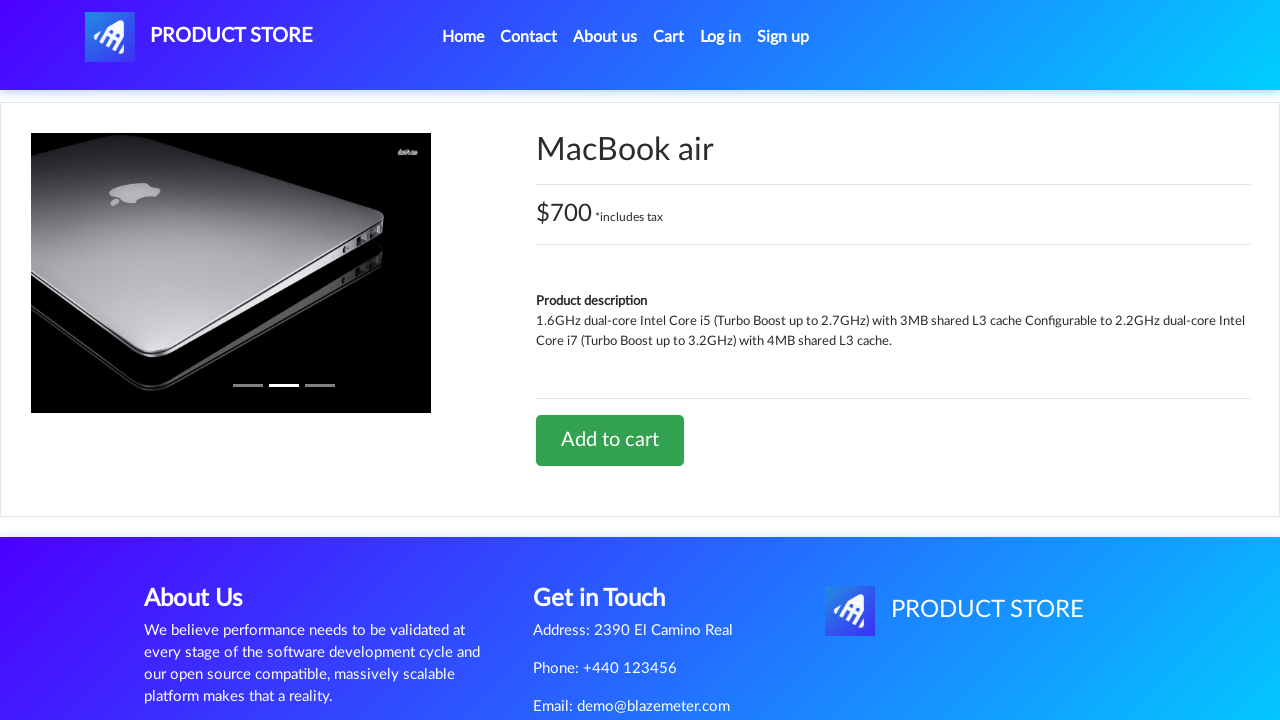

Waited for add to cart dialog to complete
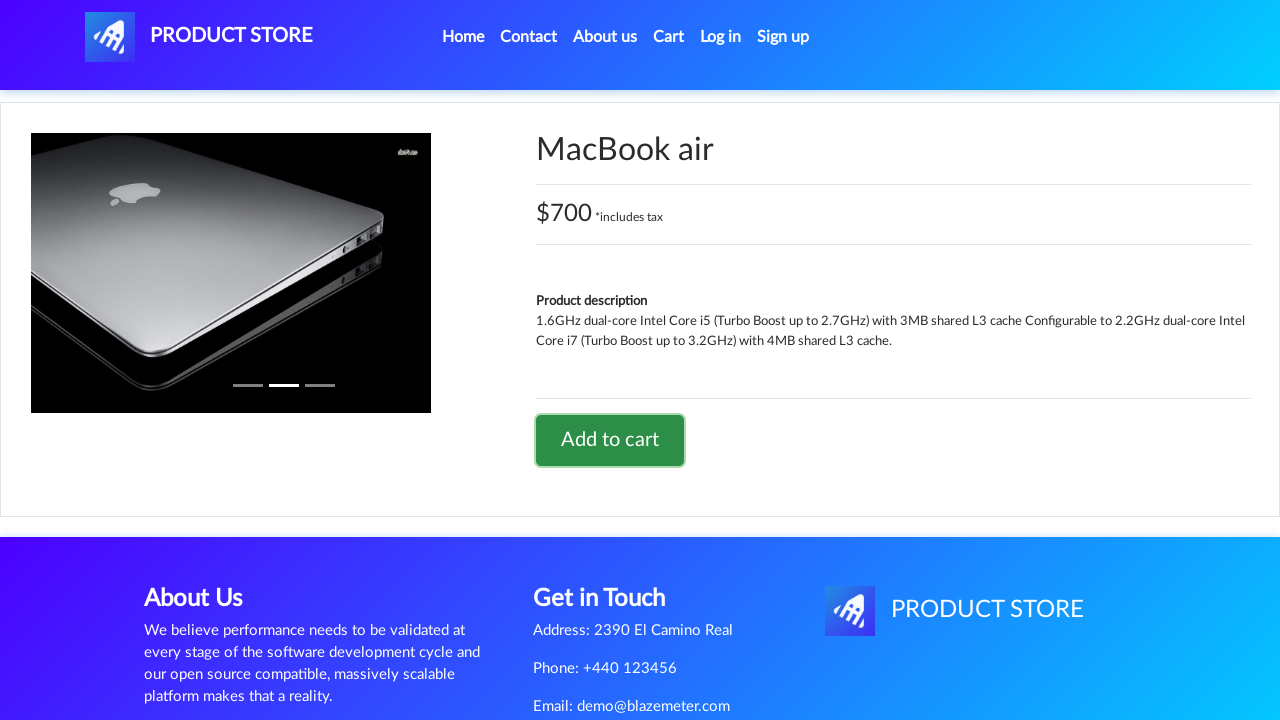

Clicked on shopping cart icon to view cart at (669, 37) on #cartur
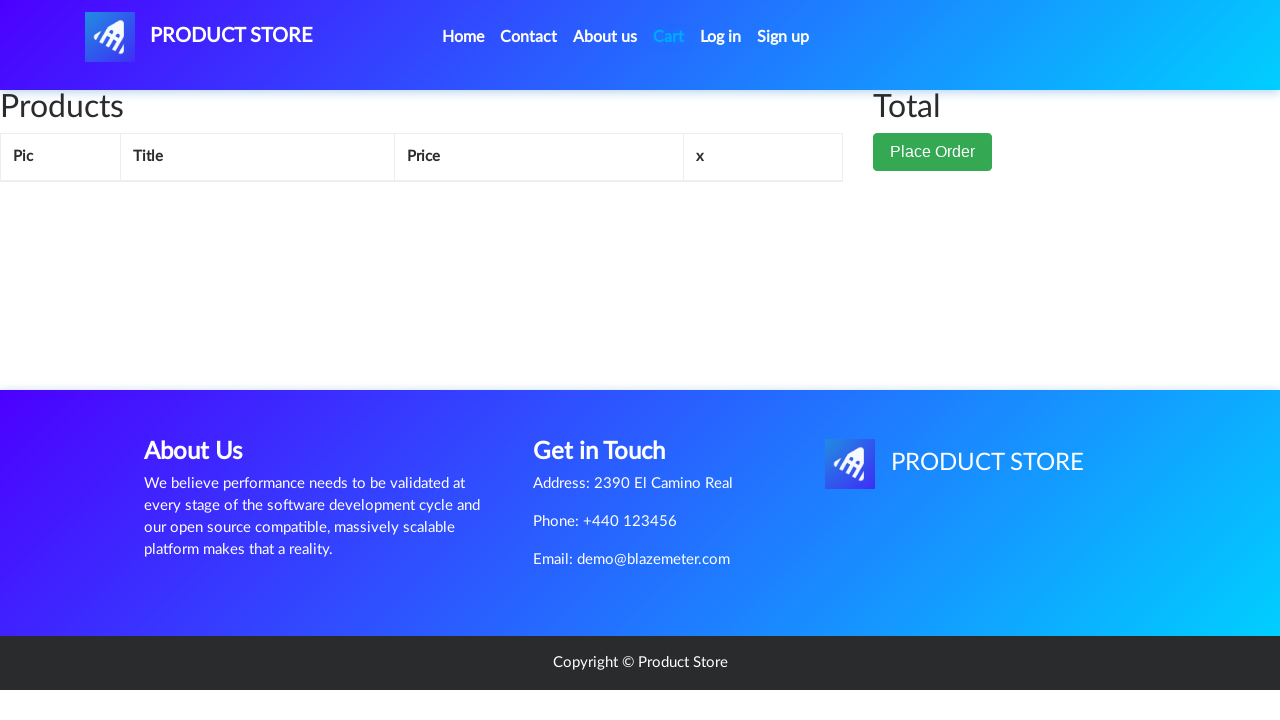

MacBook verified in shopping cart
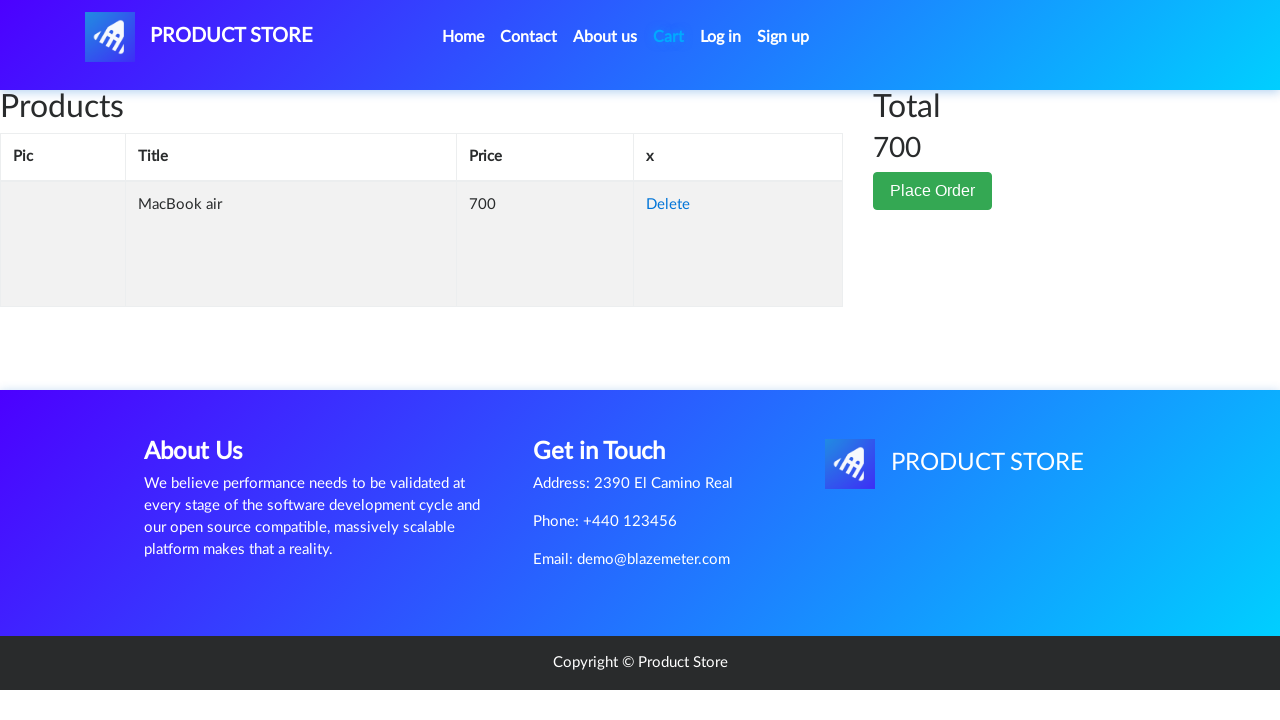

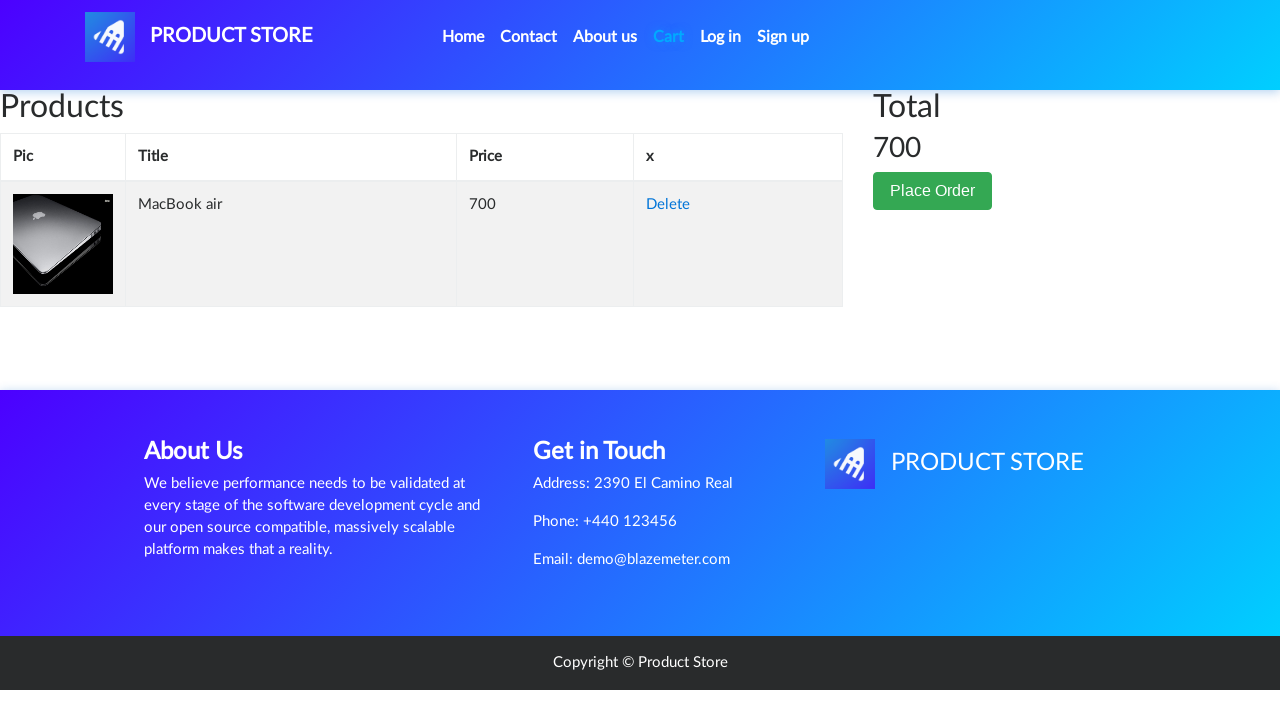